Tests form interaction by selecting an option from a dropdown and submitting the form to verify the success message.

Starting URL: https://www.selenium.dev/selenium/web/web-form.html

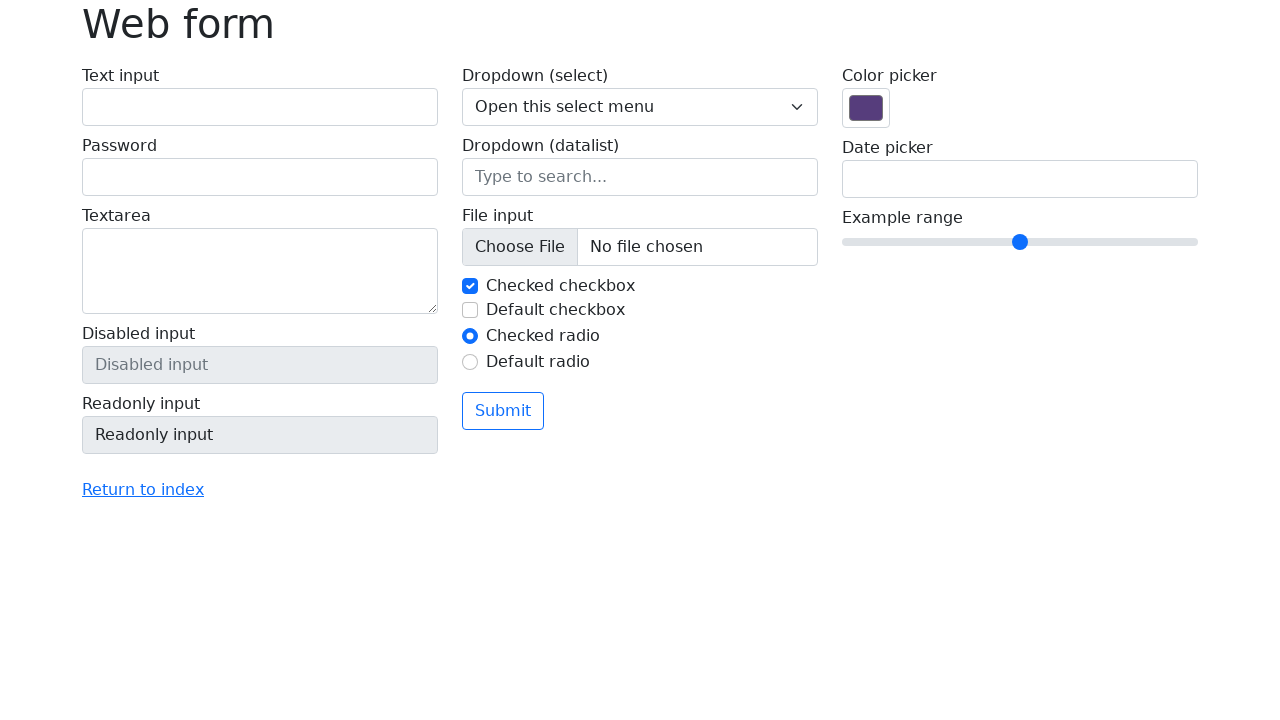

Clicked on the select dropdown at (640, 107) on select[name='my-select']
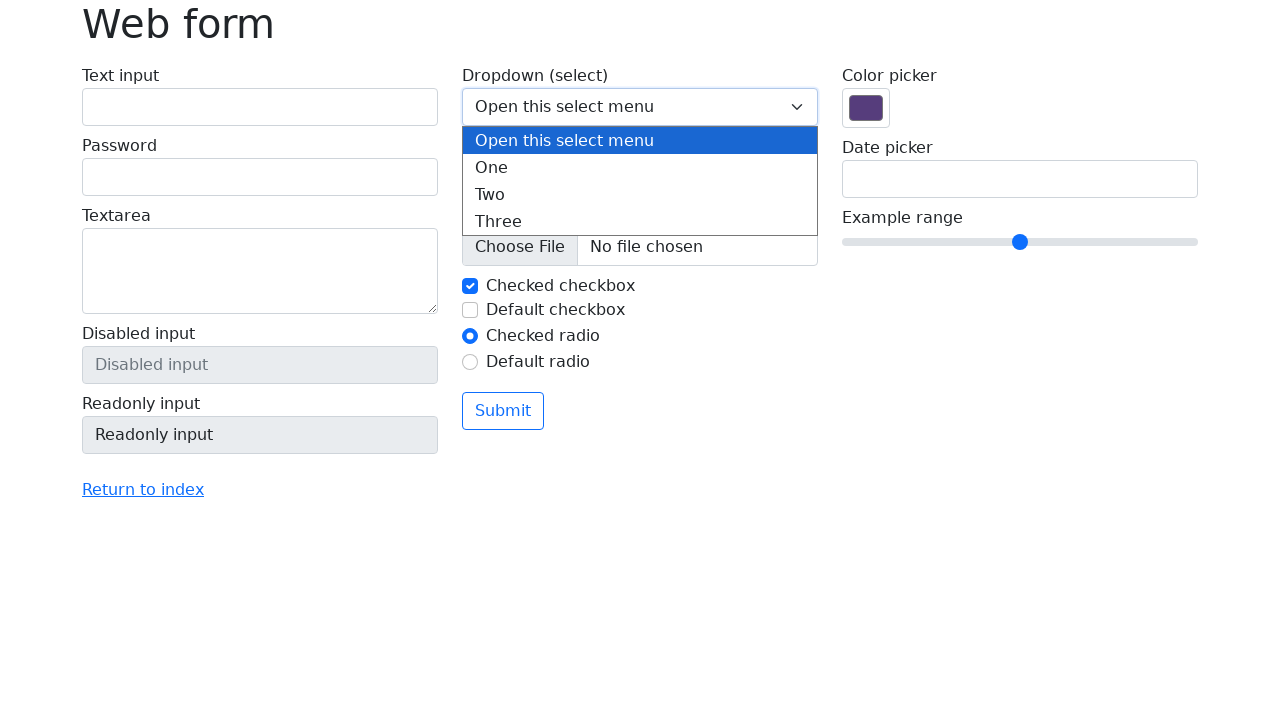

Selected option with value 2 from the dropdown on select[name='my-select']
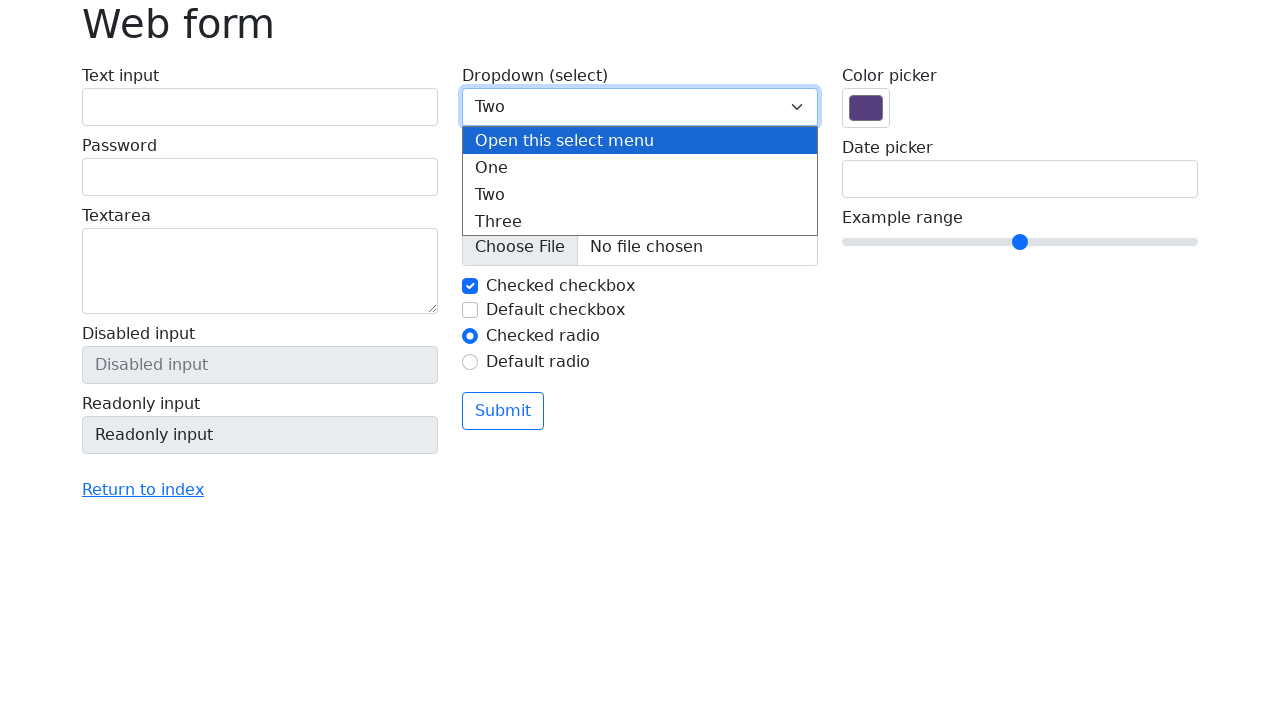

Clicked submit button to submit the form at (503, 411) on button[type='submit']
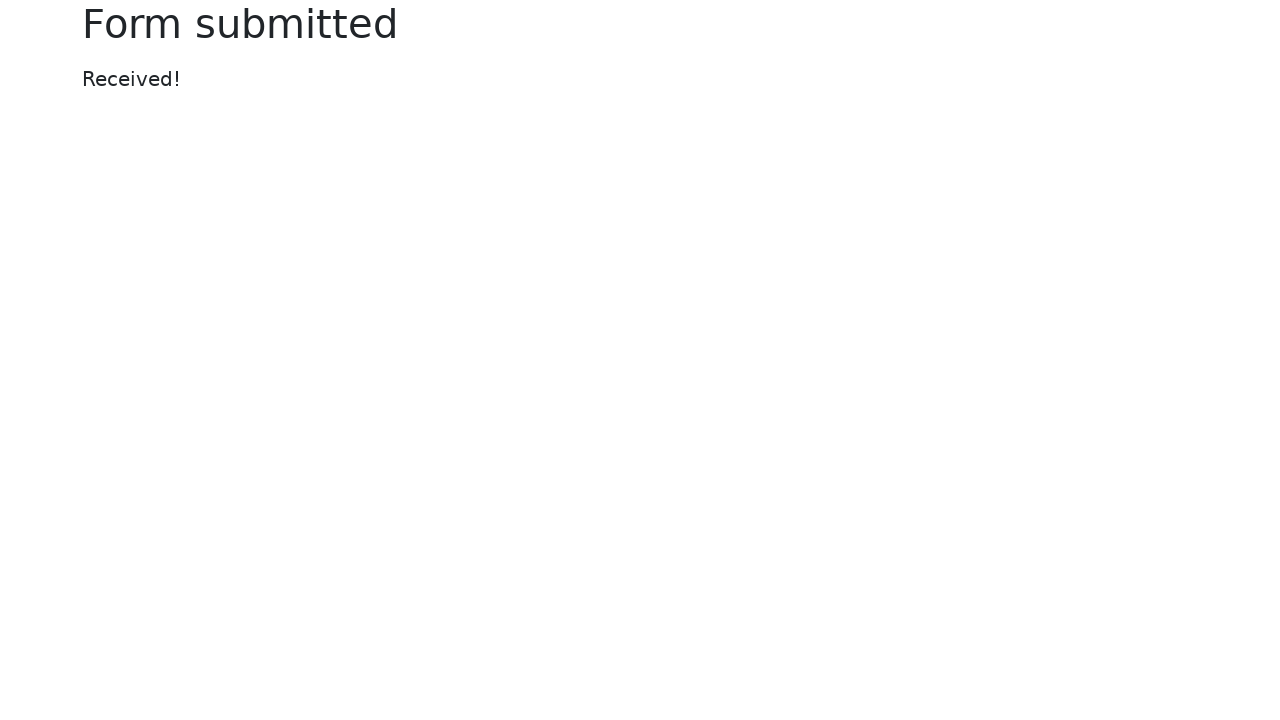

Success message element appeared
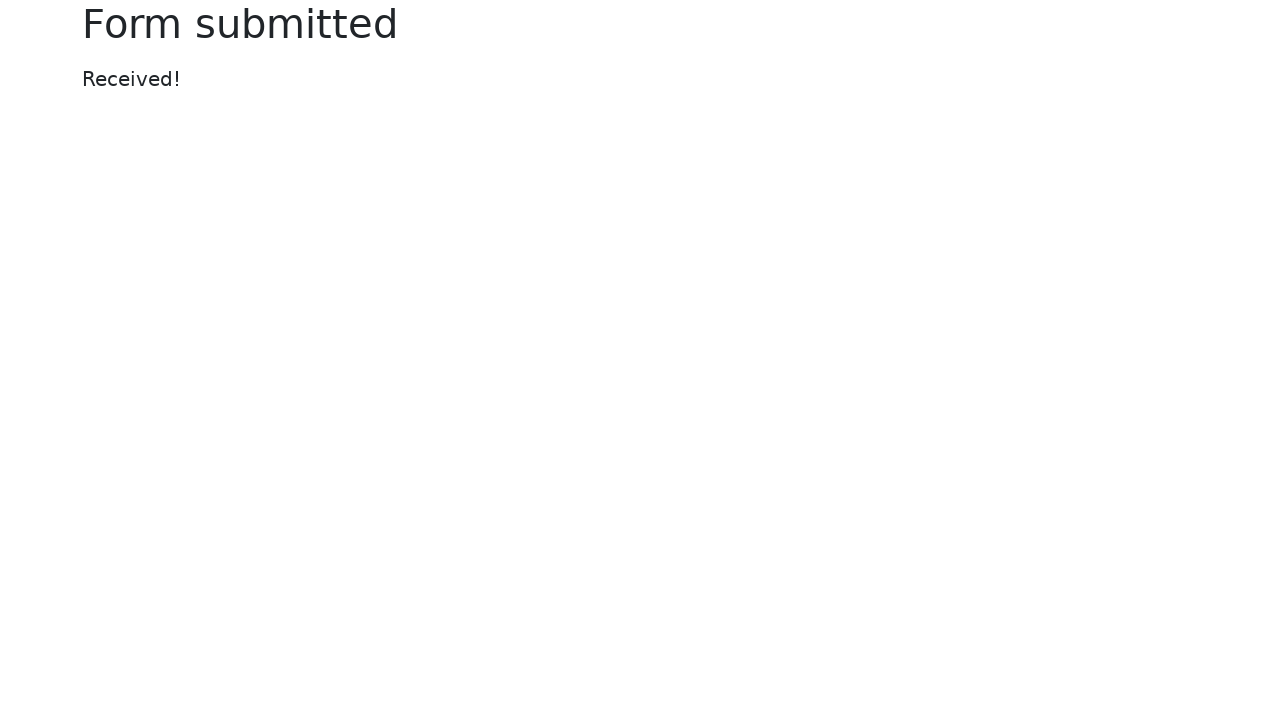

Verified success message 'Received!' is displayed
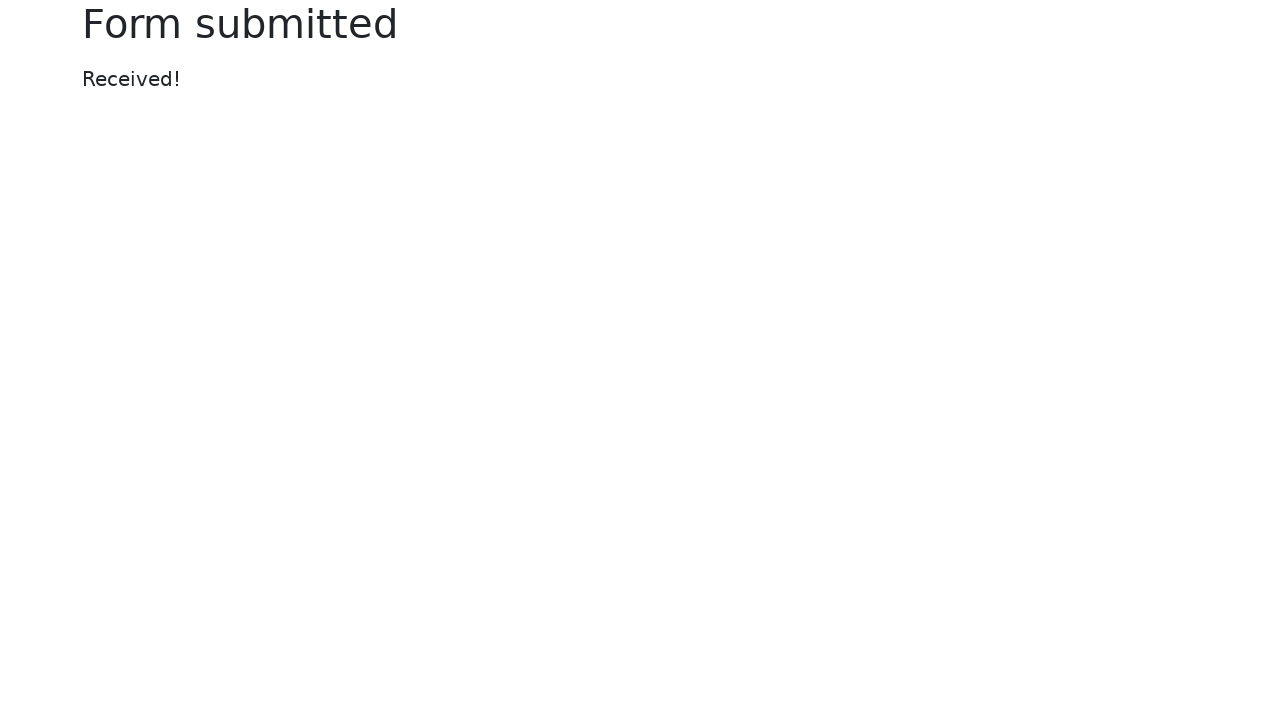

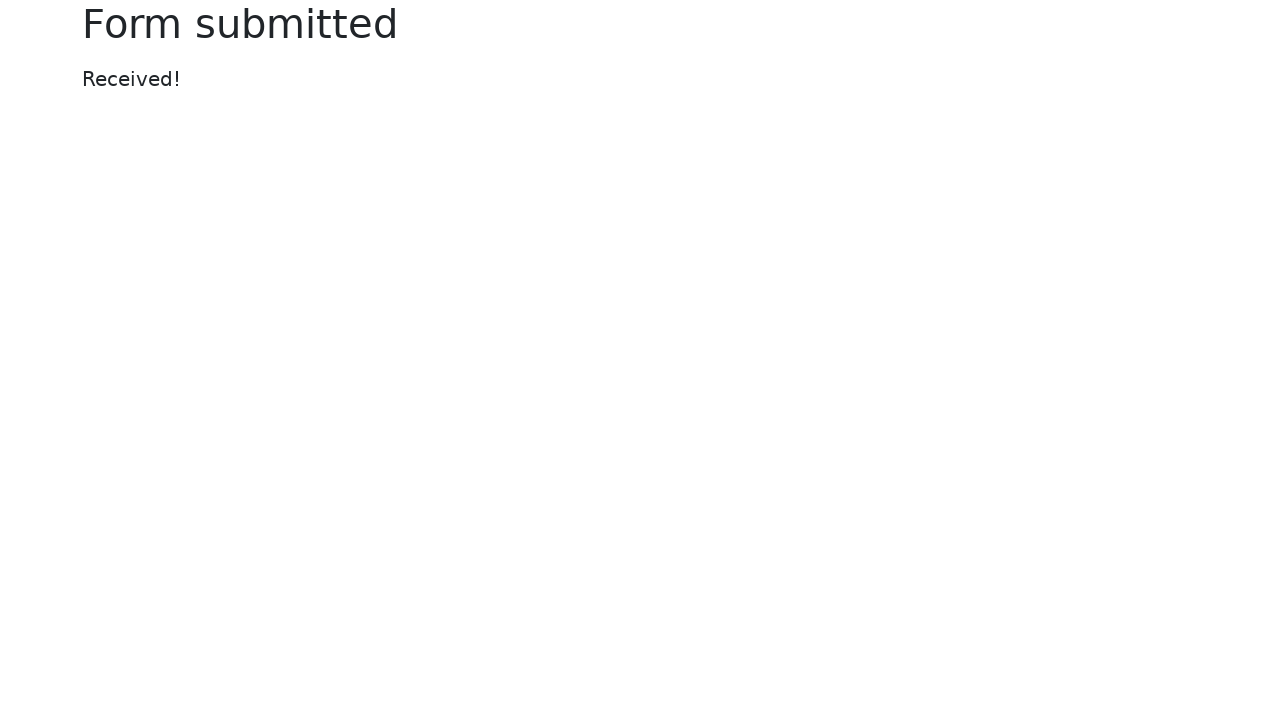